Tests radio button and checkbox interactions on the registration form by selecting gender and hobbies

Starting URL: https://demo.automationtesting.in/Register.html

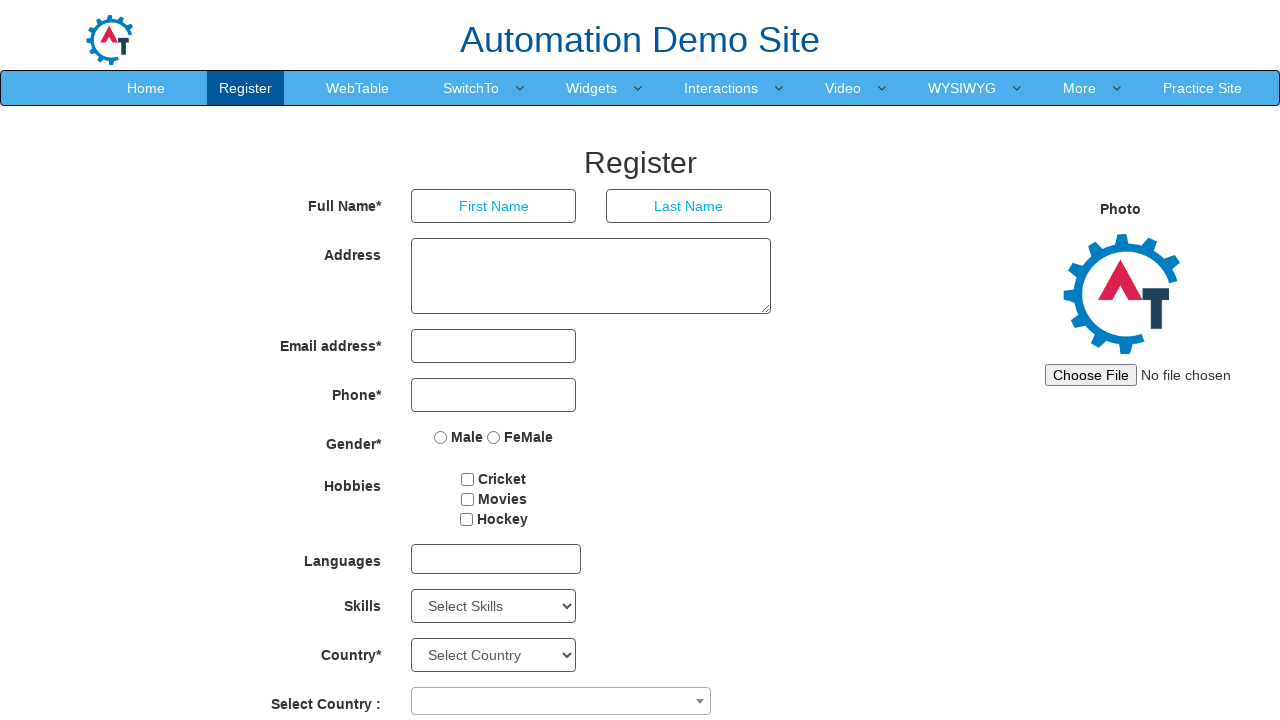

Clicked male radio button at (441, 437) on (//input[@type='radio'])[1]
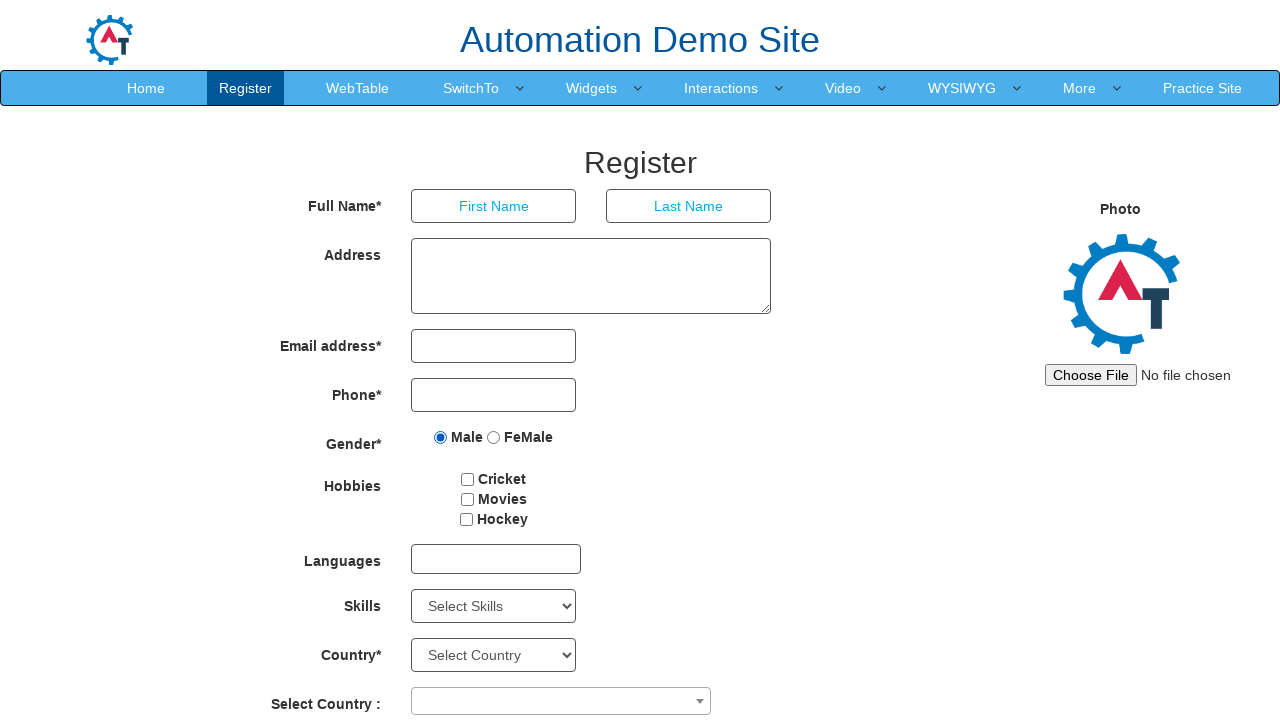

Clicked female radio button at (494, 437) on (//input[@type='radio'])[2]
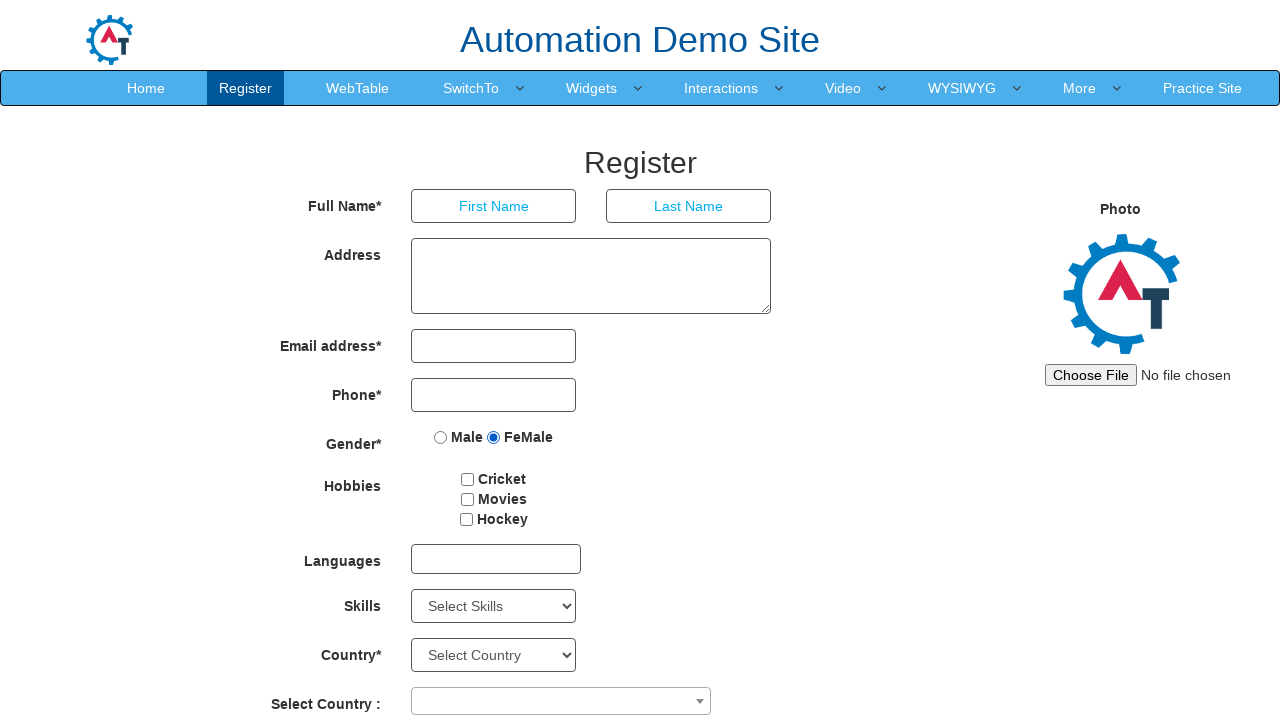

Clicked a hobby checkbox at (468, 479) on input[type='checkbox'] >> nth=0
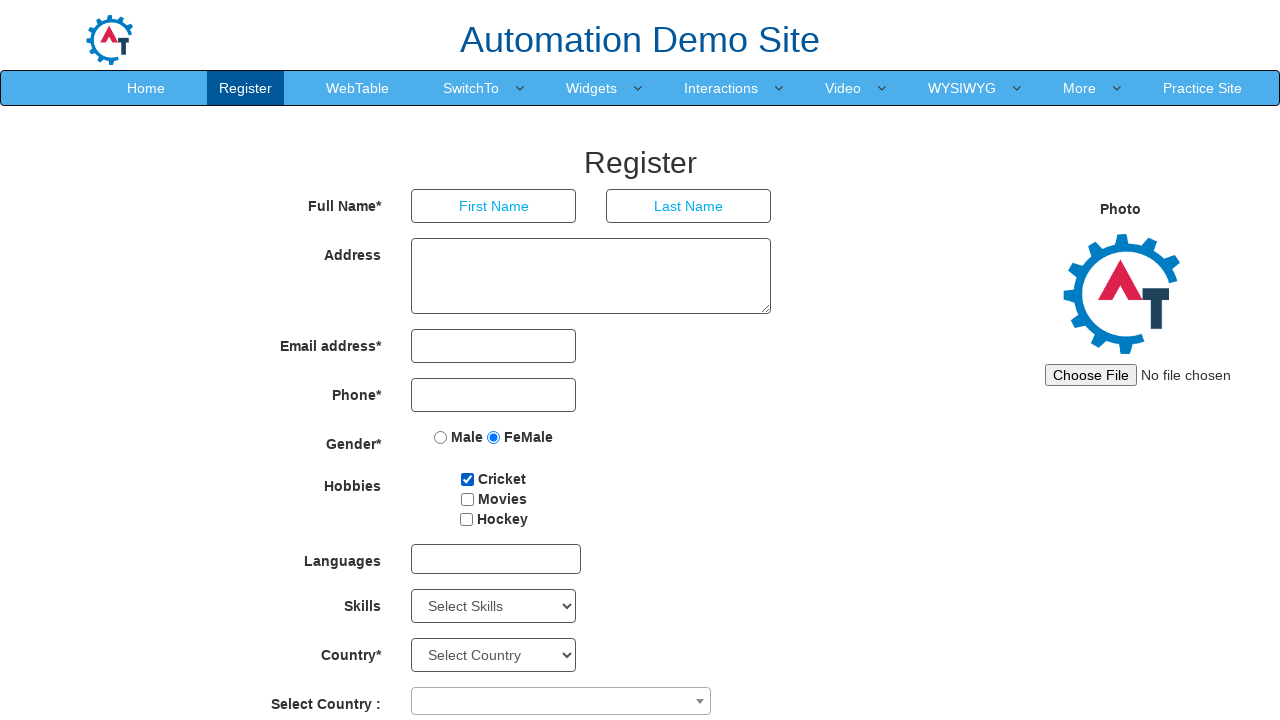

Clicked a hobby checkbox at (467, 499) on input[type='checkbox'] >> nth=1
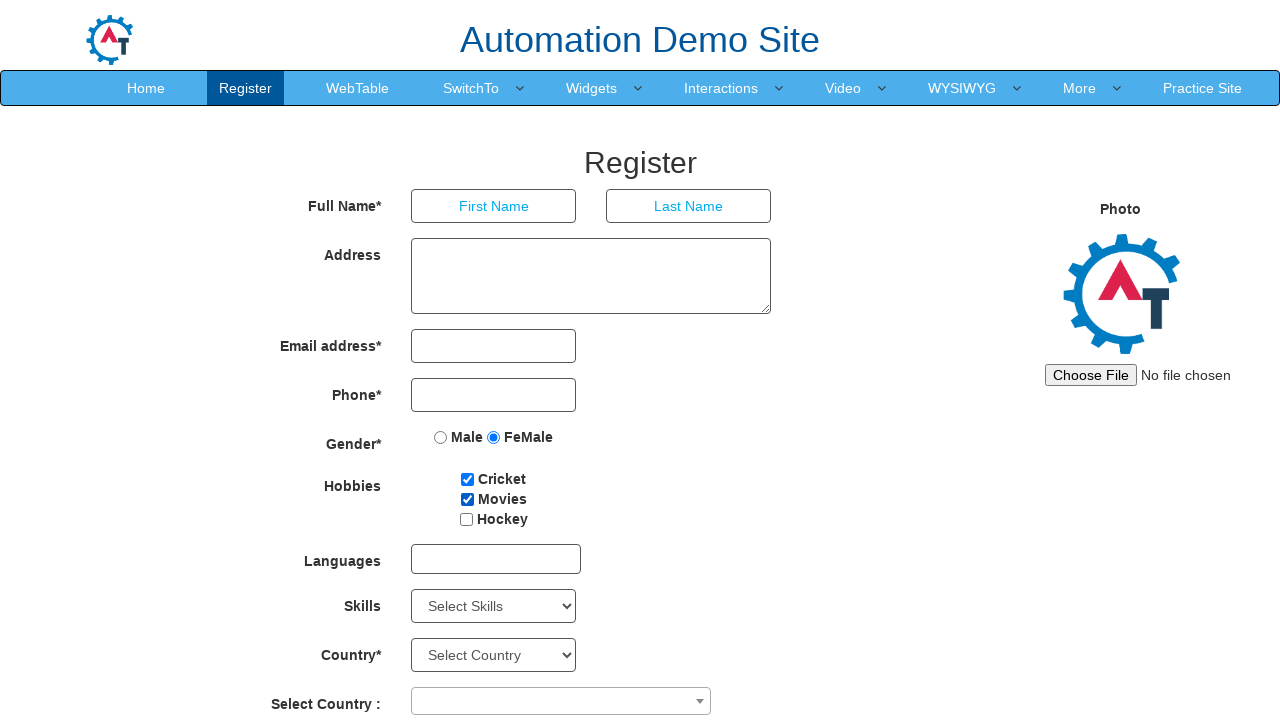

Clicked a hobby checkbox at (466, 519) on input[type='checkbox'] >> nth=2
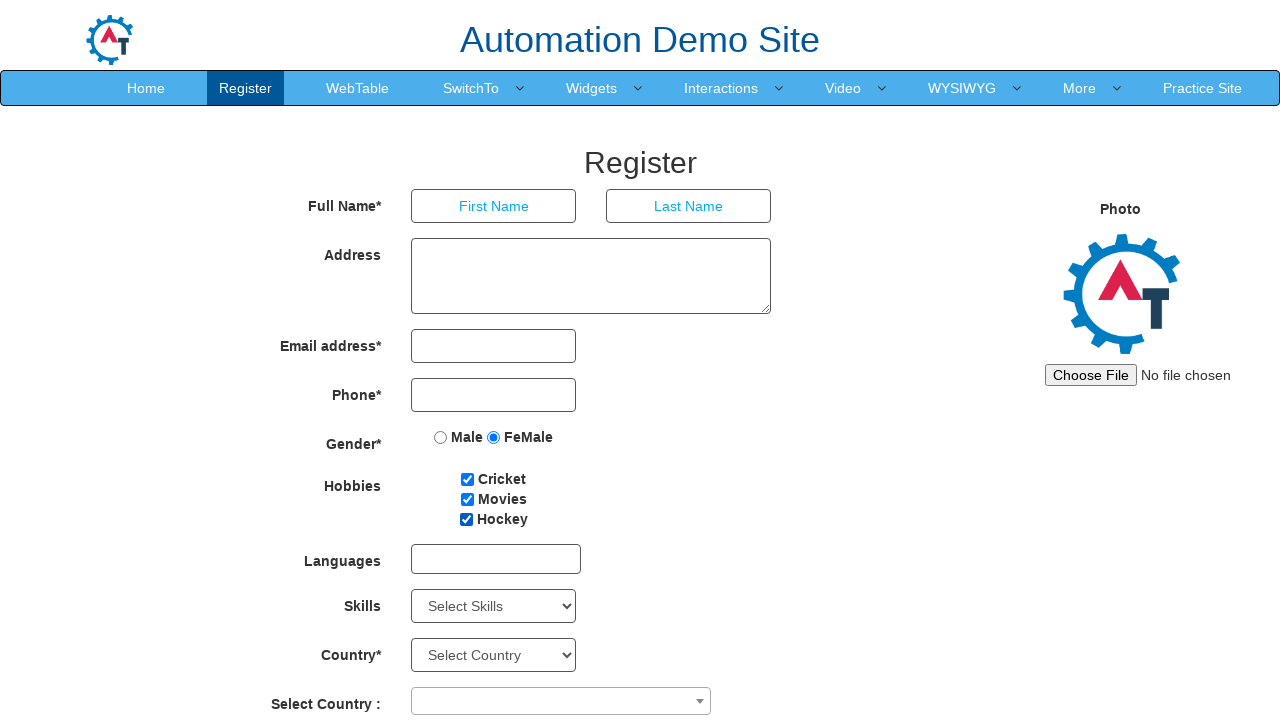

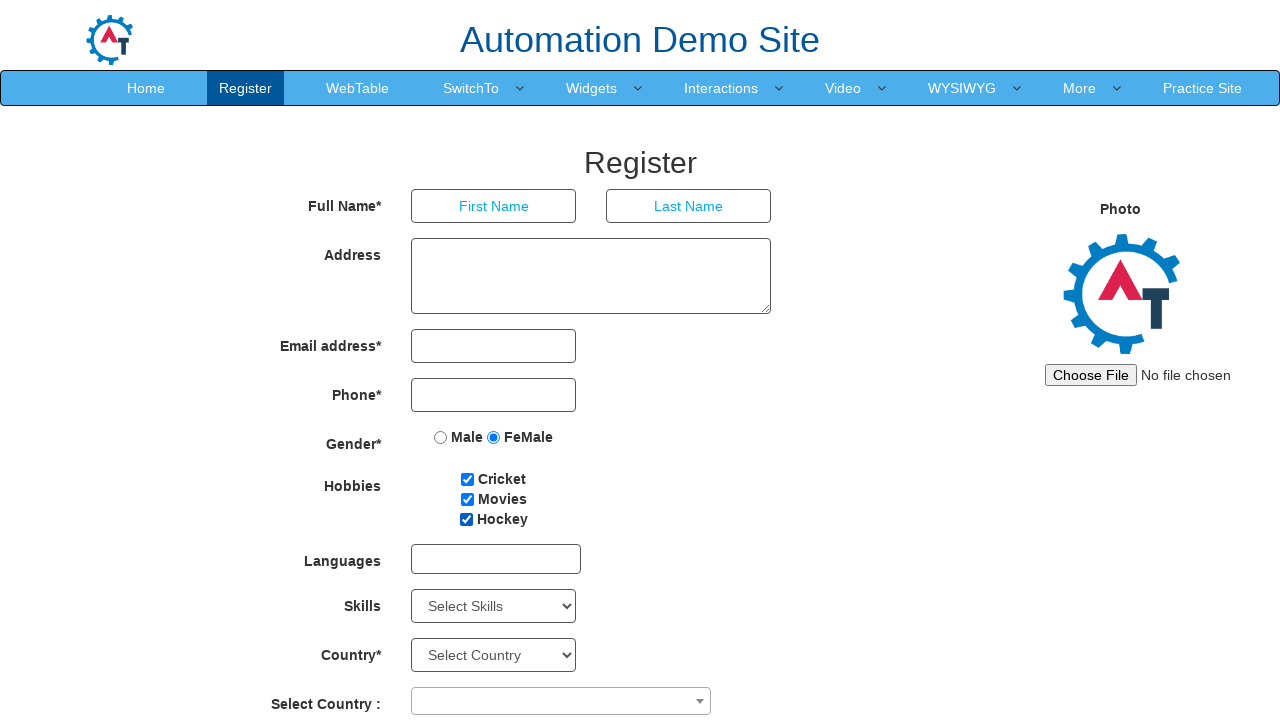